Tests dropdown selection functionality by selecting options using different methods (index, visible text, and value) from an old-style select menu

Starting URL: https://demoqa.com/select-menu

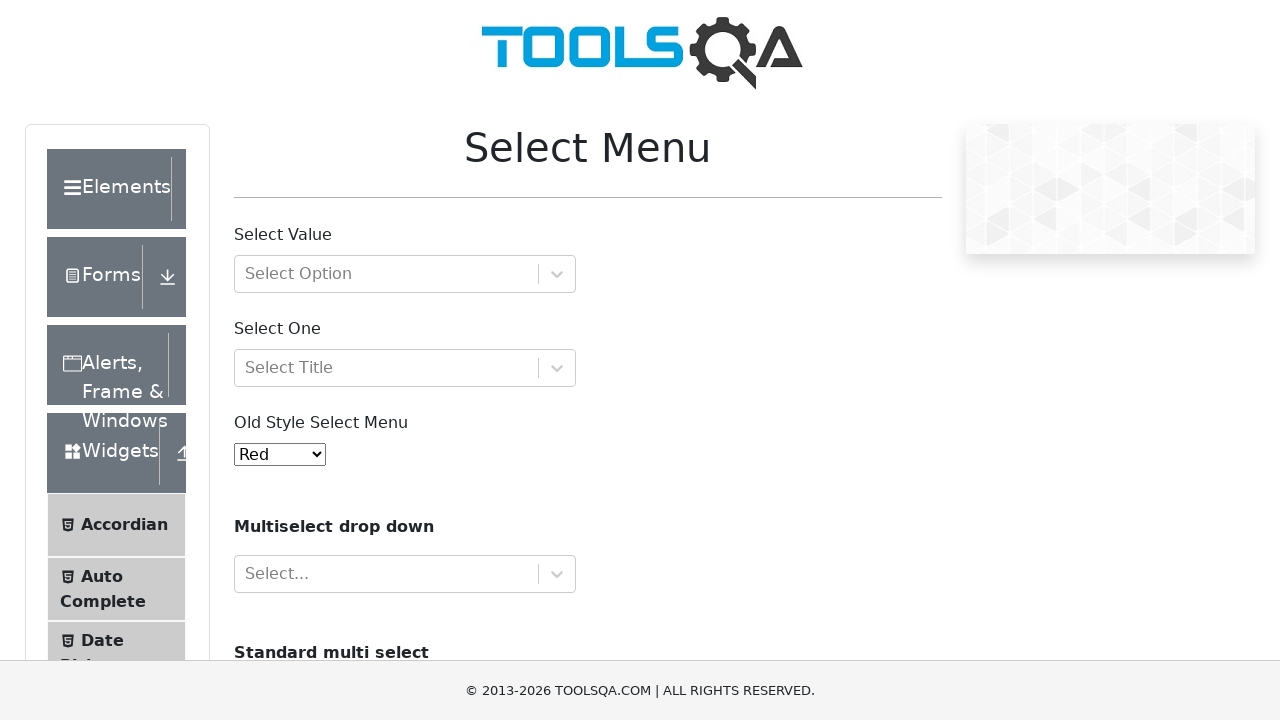

Located the old-style select menu dropdown
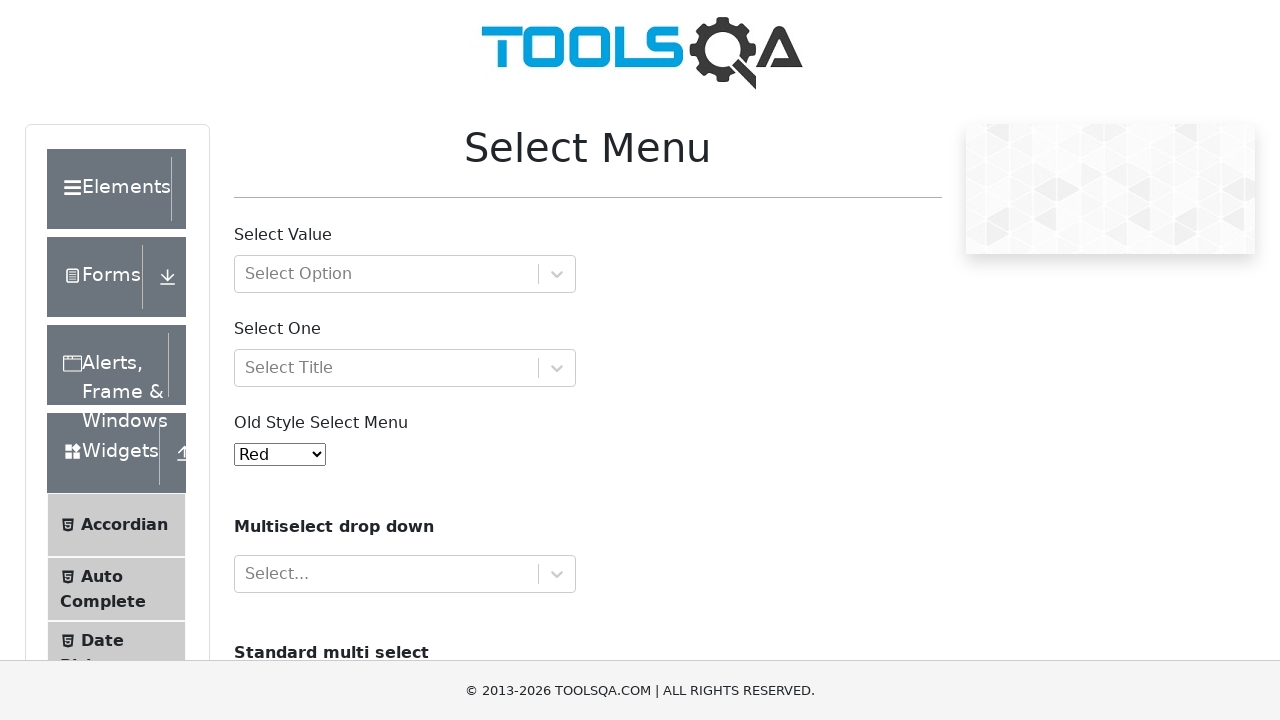

Retrieved all dropdown options
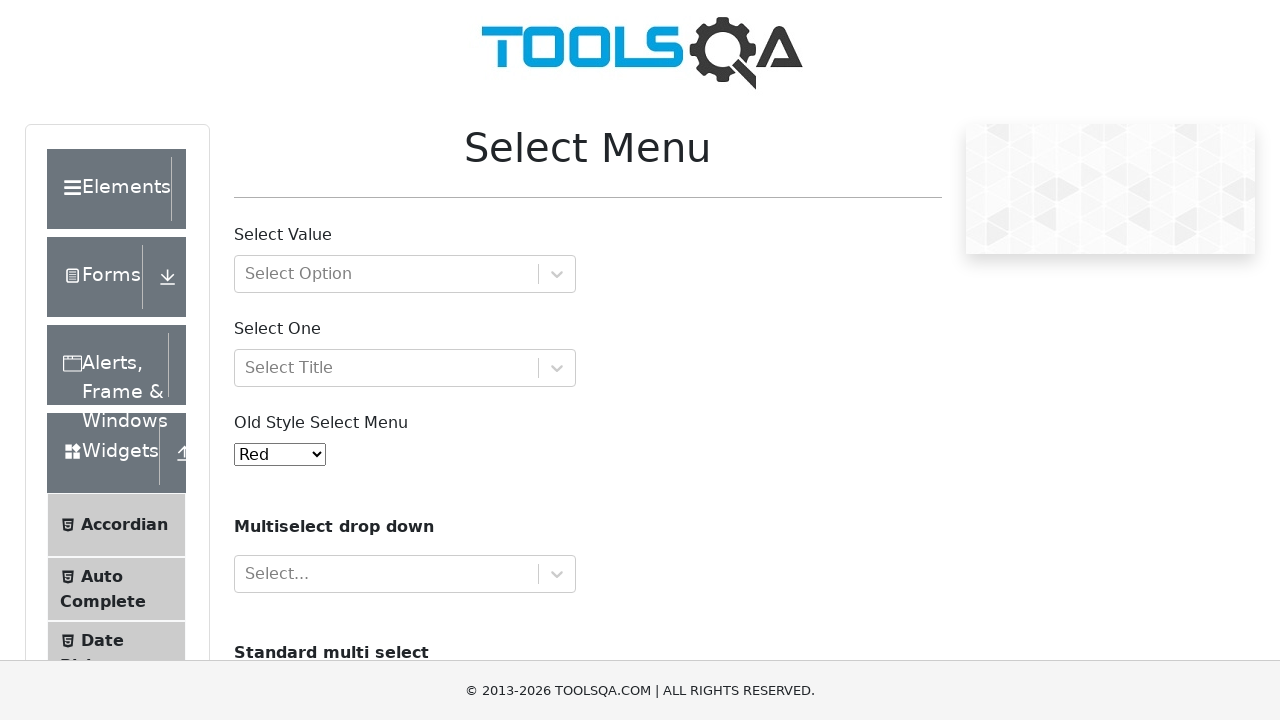

Selected 'Purple' option using index 4 on #oldSelectMenu
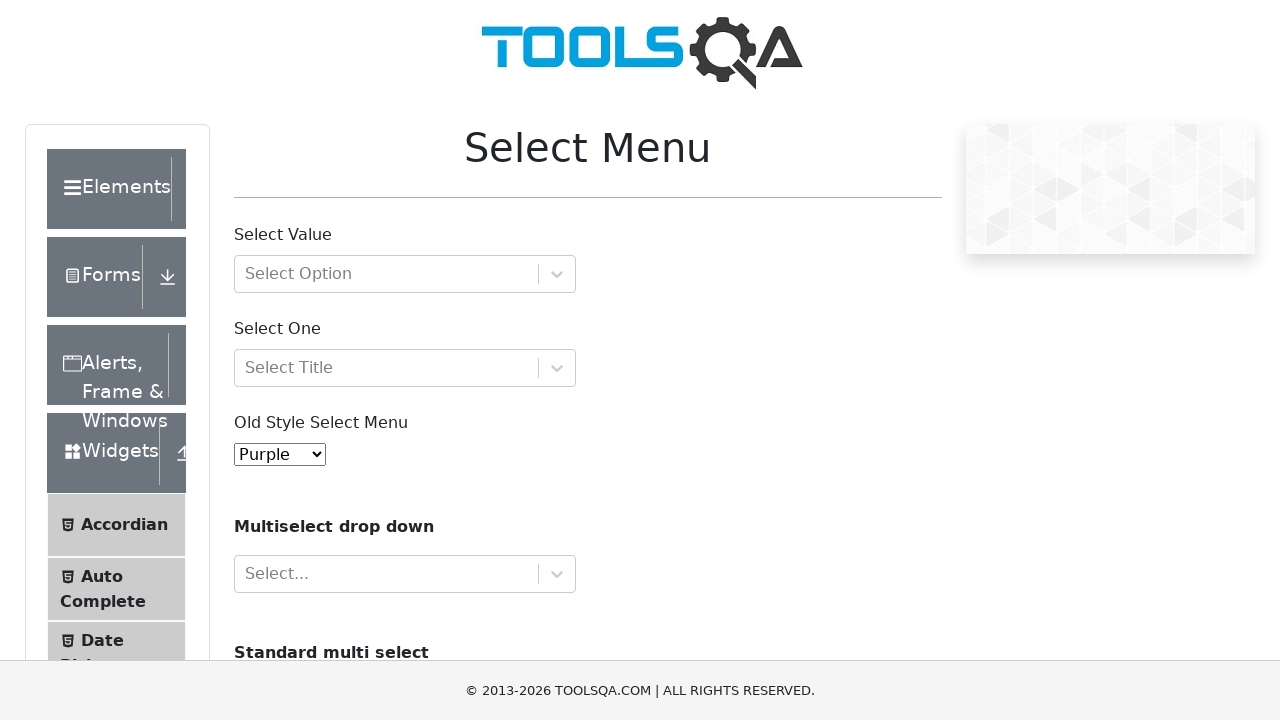

Selected 'Magenta' option using visible text label on #oldSelectMenu
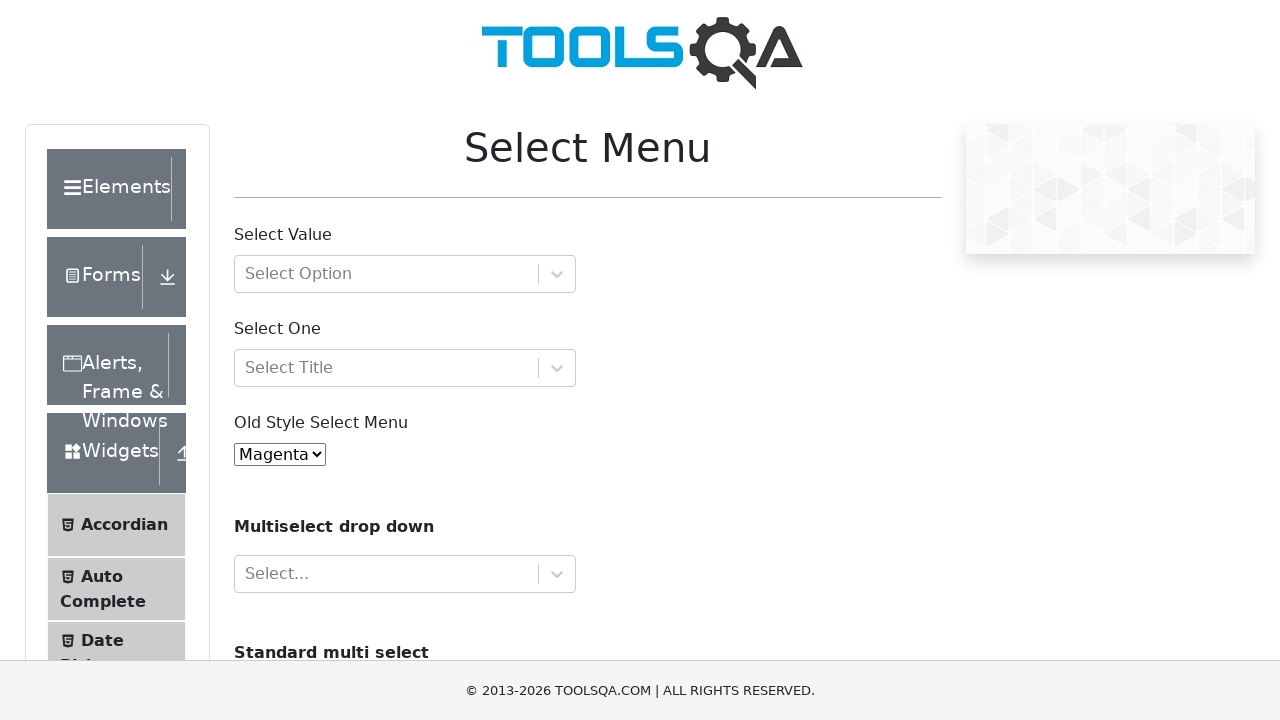

Selected option with value '2' using value attribute on #oldSelectMenu
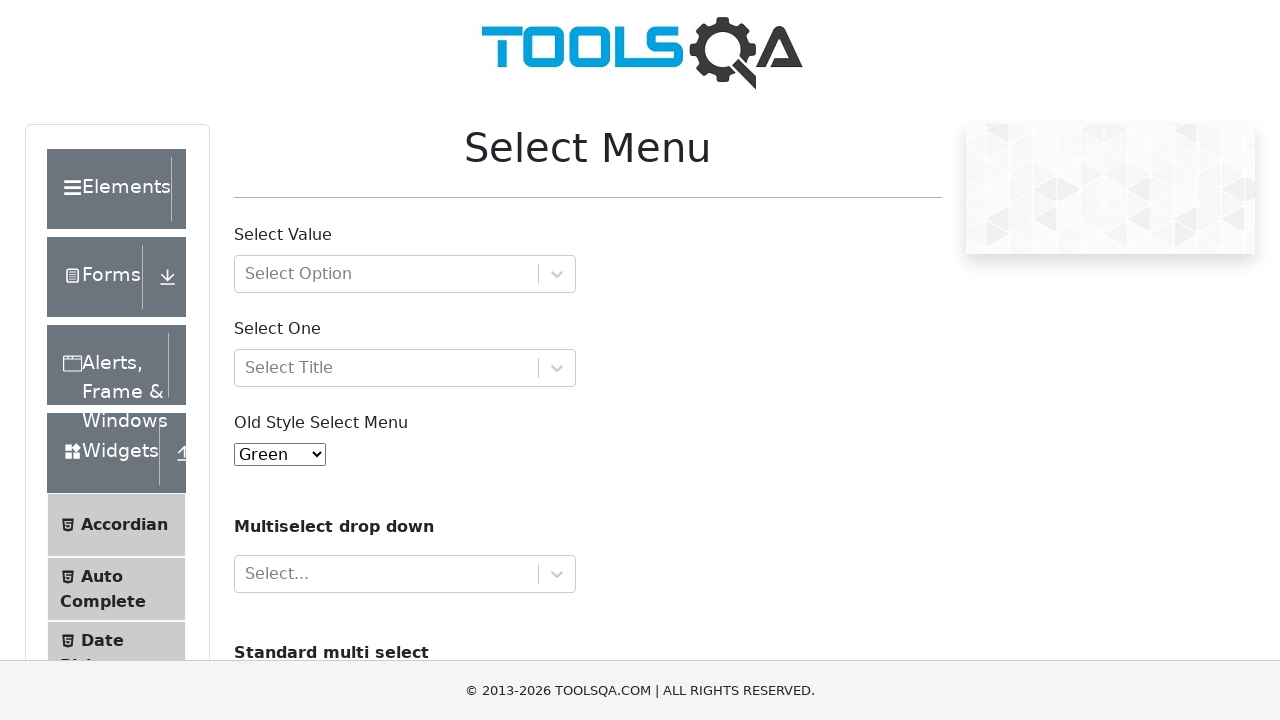

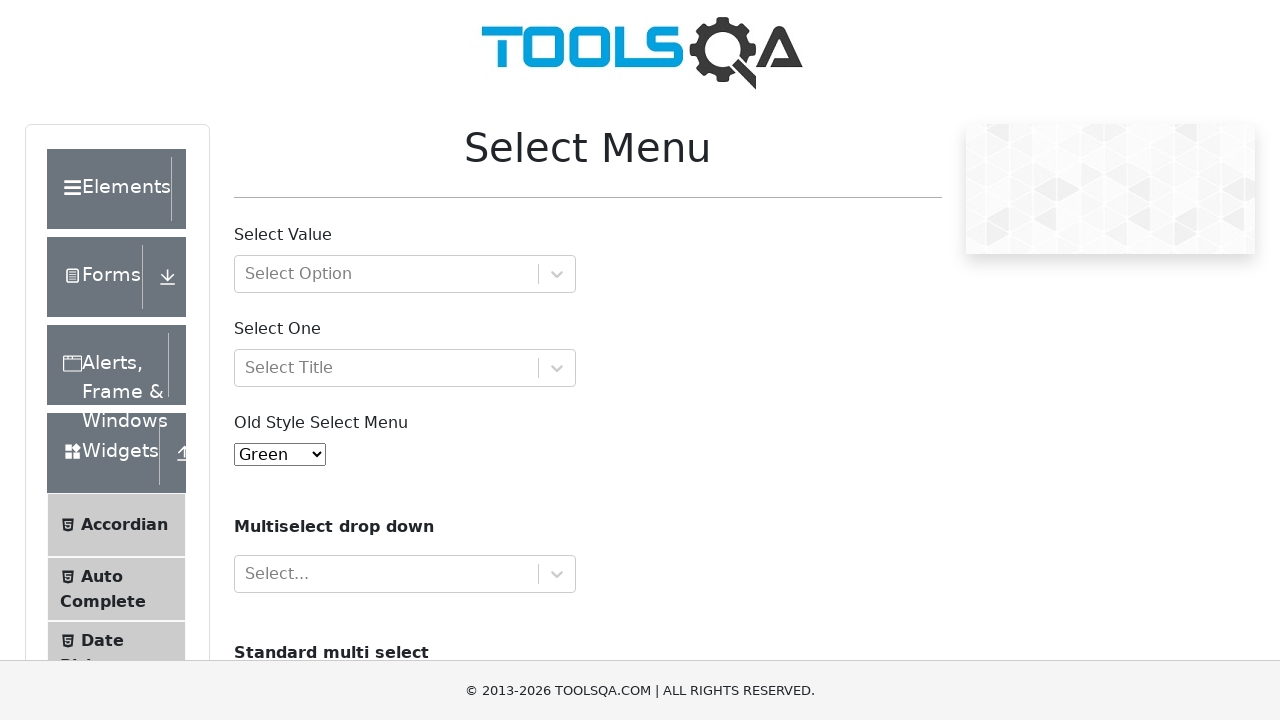